Tests drag and drop functionality by dragging a source element and dropping it onto a target element within an iframe on jqueryui.com

Starting URL: https://jqueryui.com/droppable/

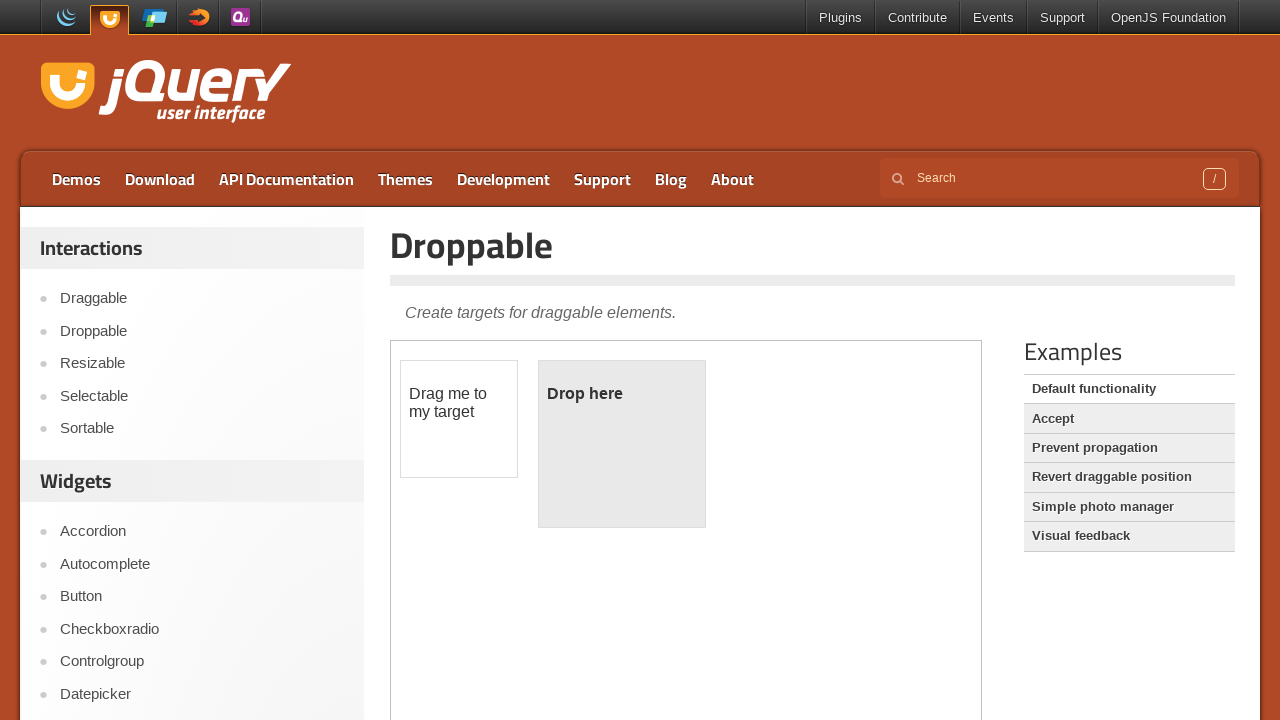

Navigated to jqueryui.com droppable demo page
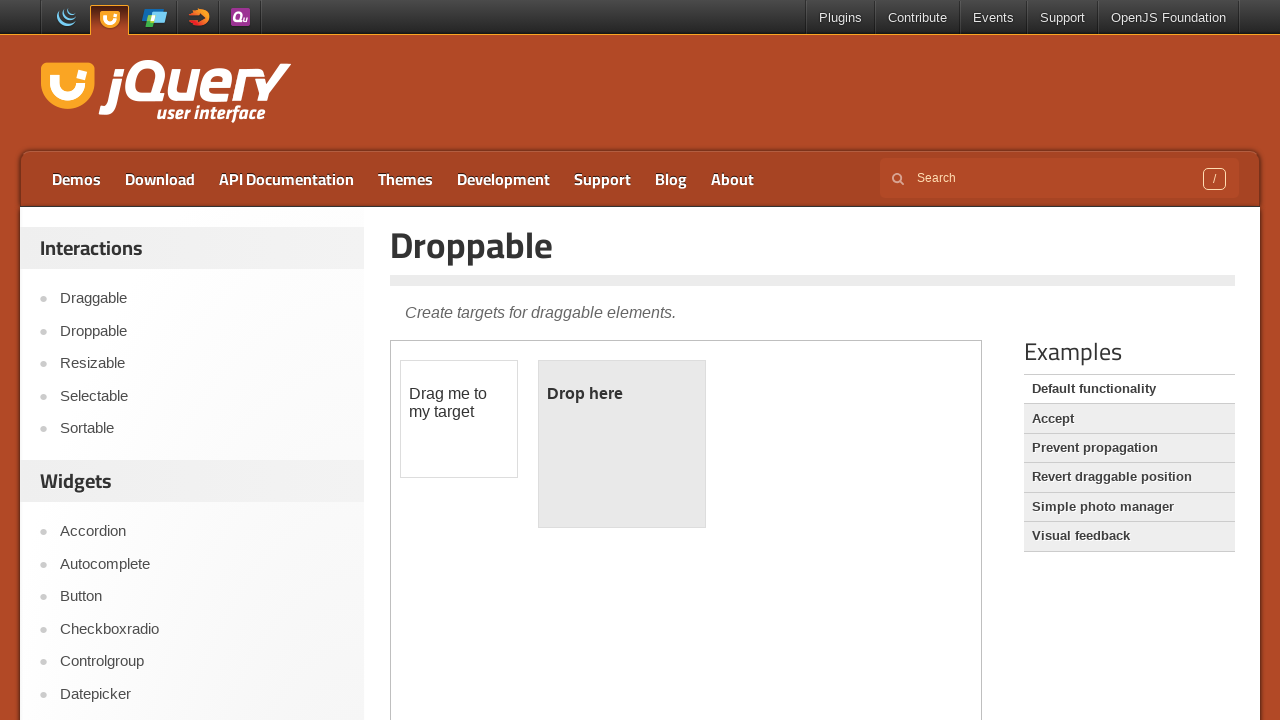

Located demo iframe
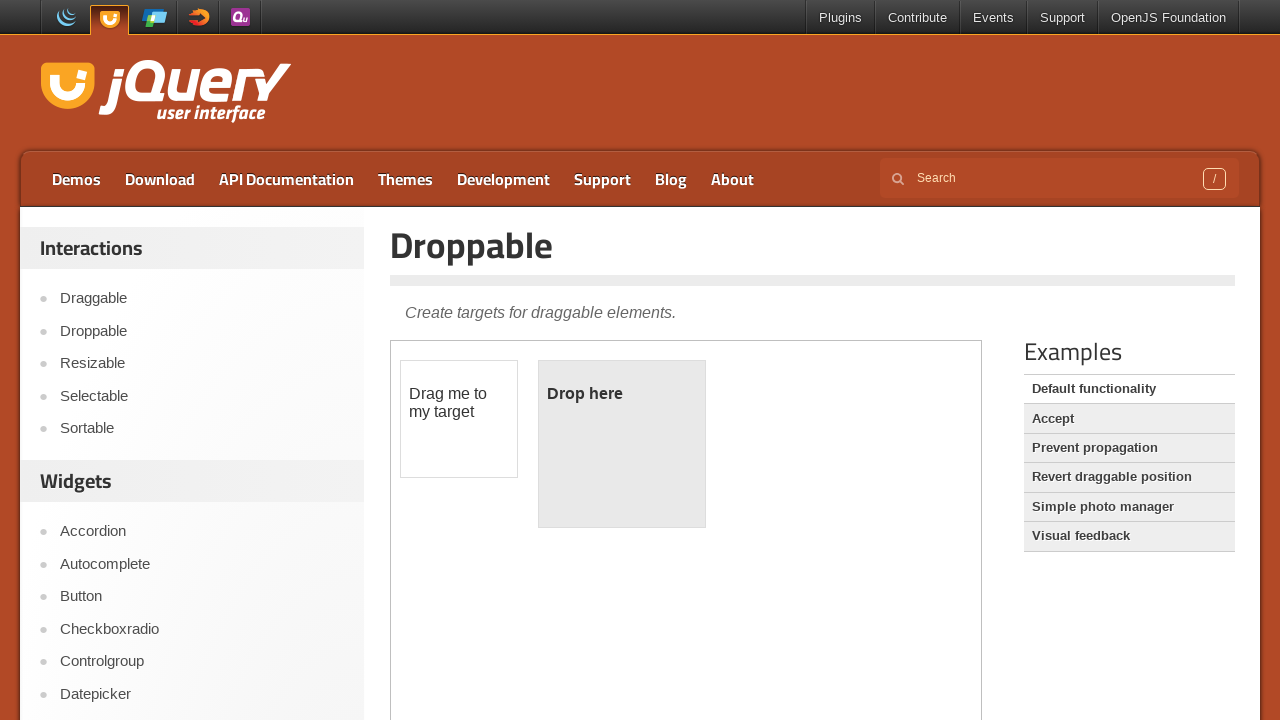

Located draggable source element
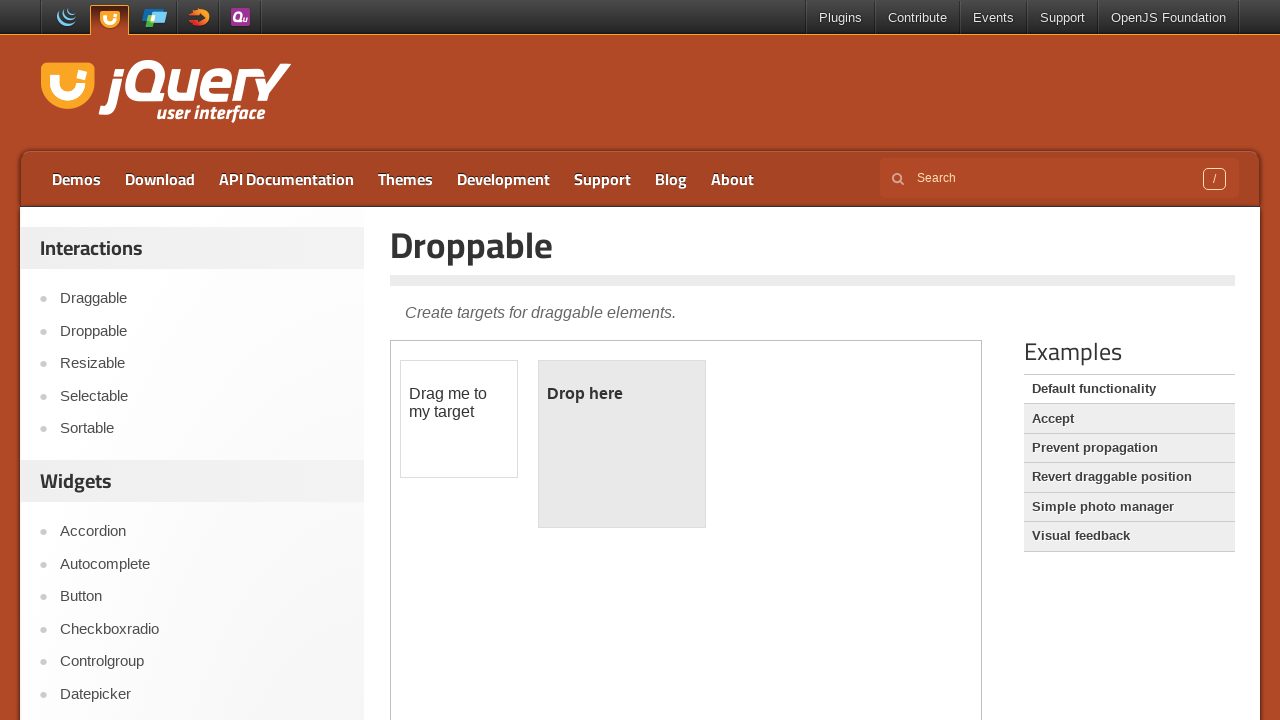

Located droppable target element
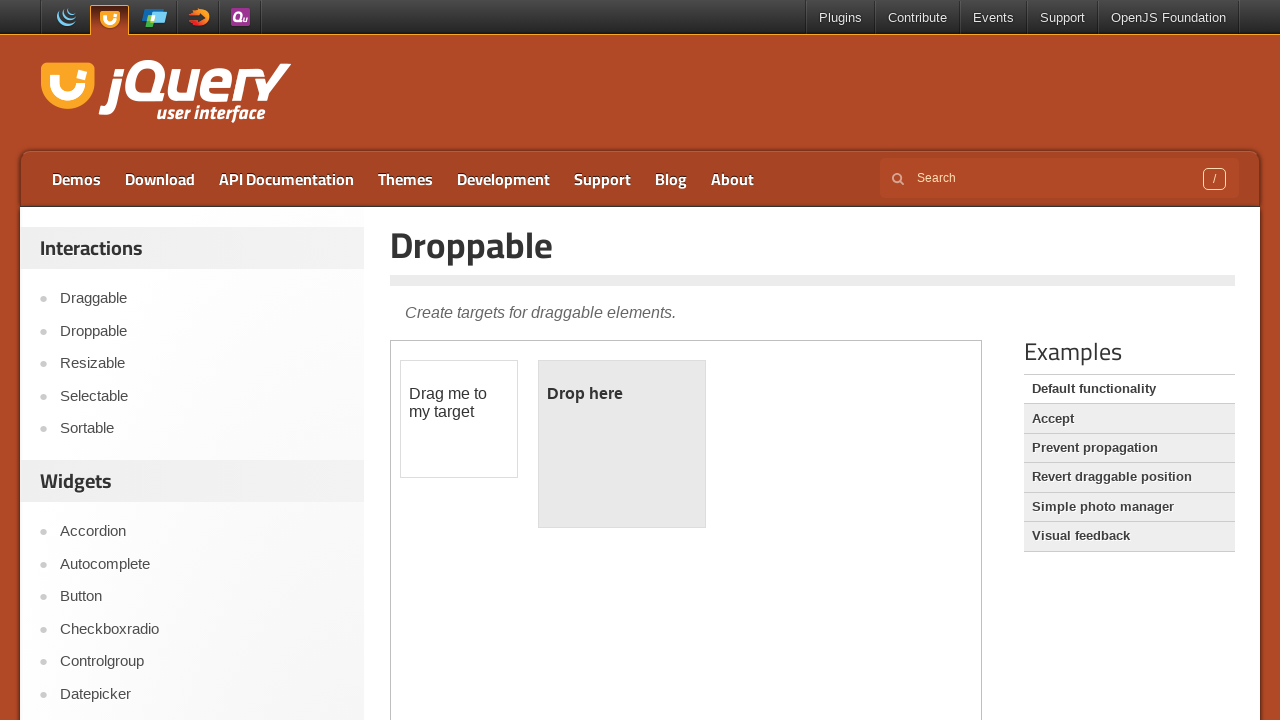

Dragged source element and dropped it onto target element at (622, 444)
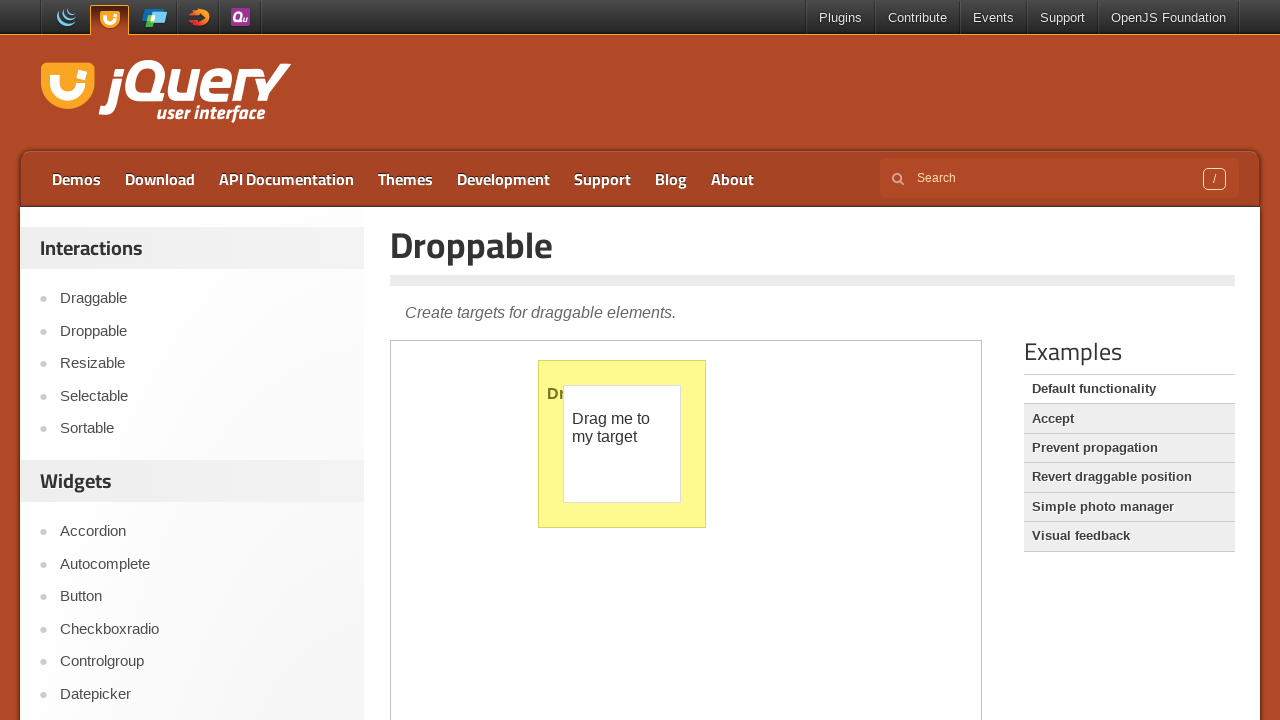

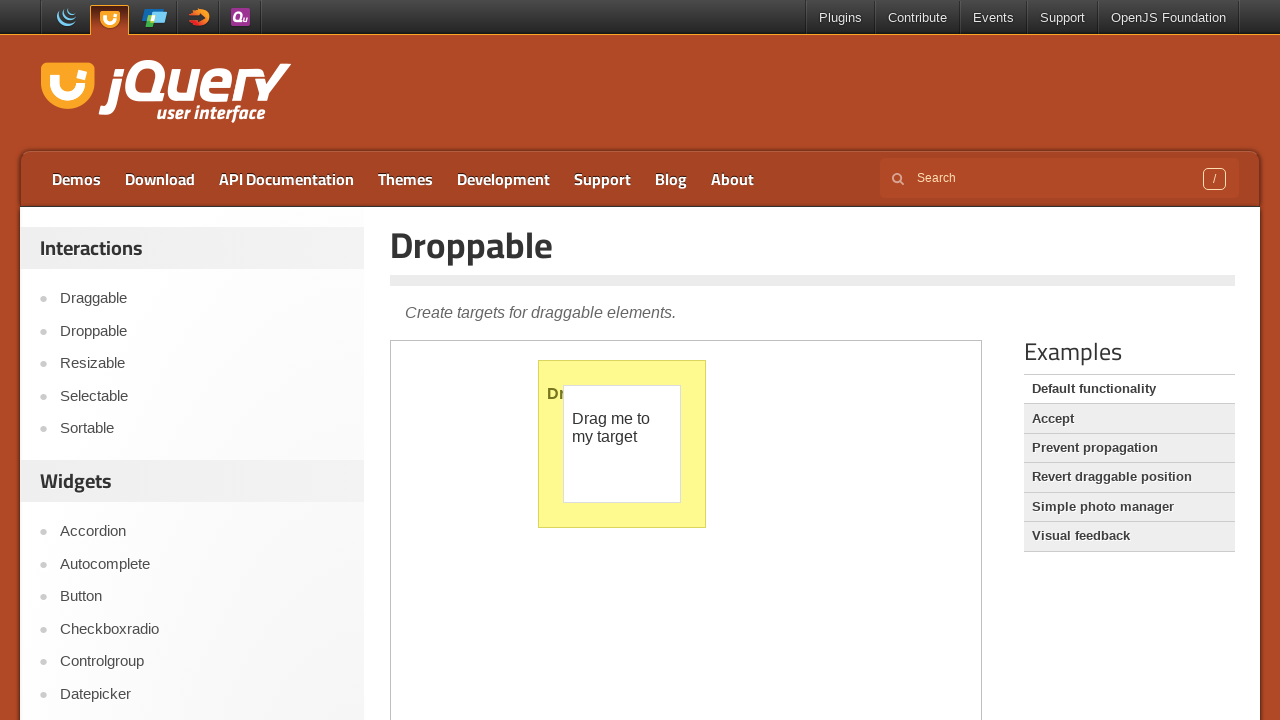